Tests drag and drop functionality on jQuery UI demo page by dragging an element from source to target location

Starting URL: https://jqueryui.com/droppable/

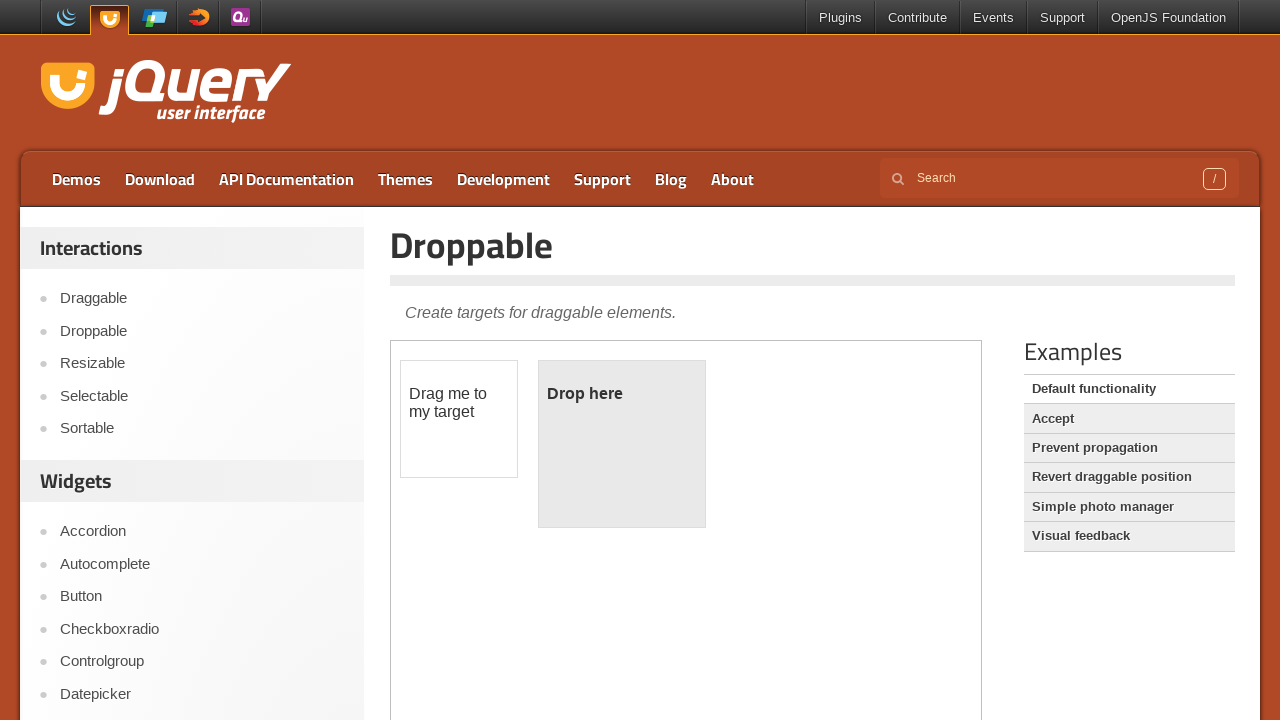

Navigated to jQuery UI droppable demo page
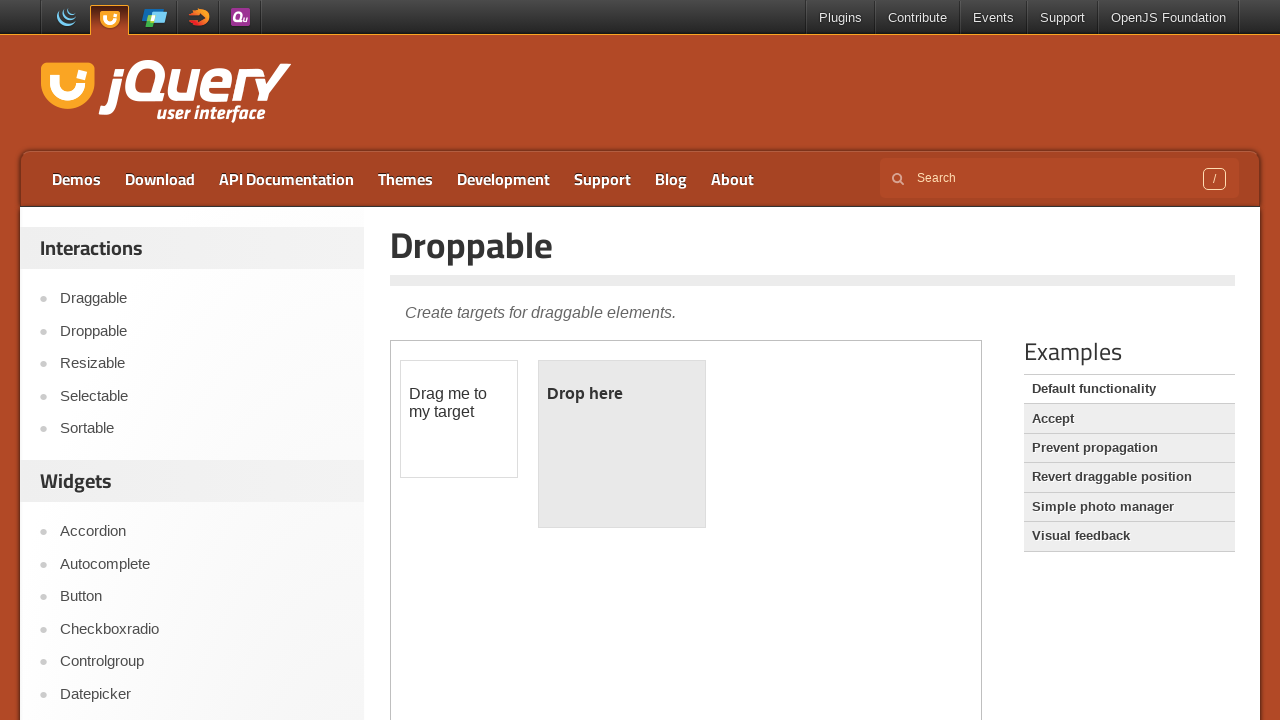

Located the iframe containing the drag and drop demo
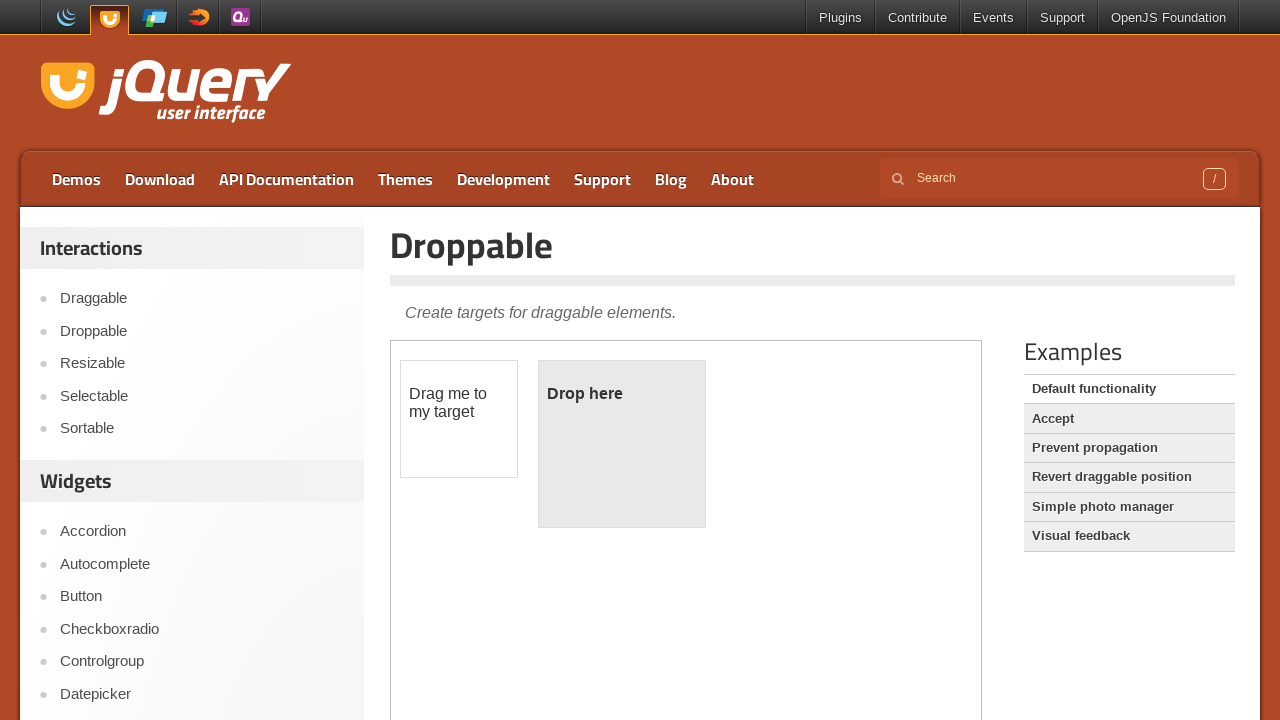

Located the draggable element
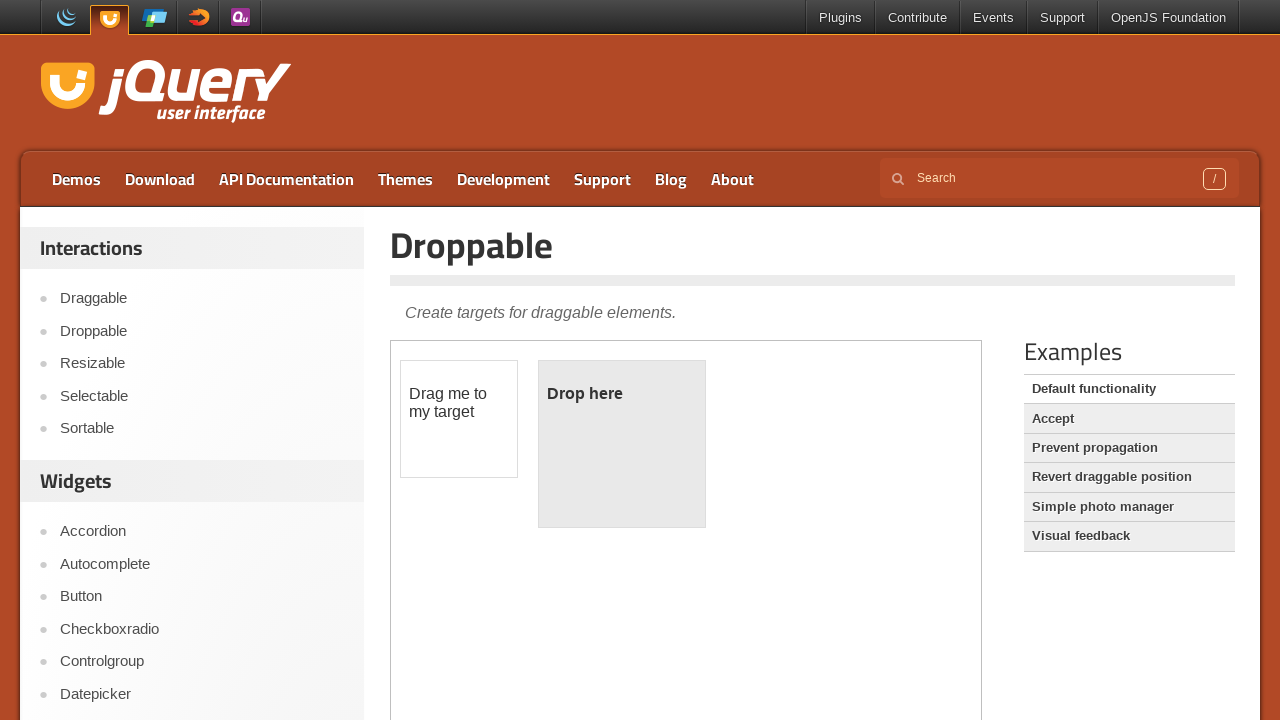

Located the droppable target area
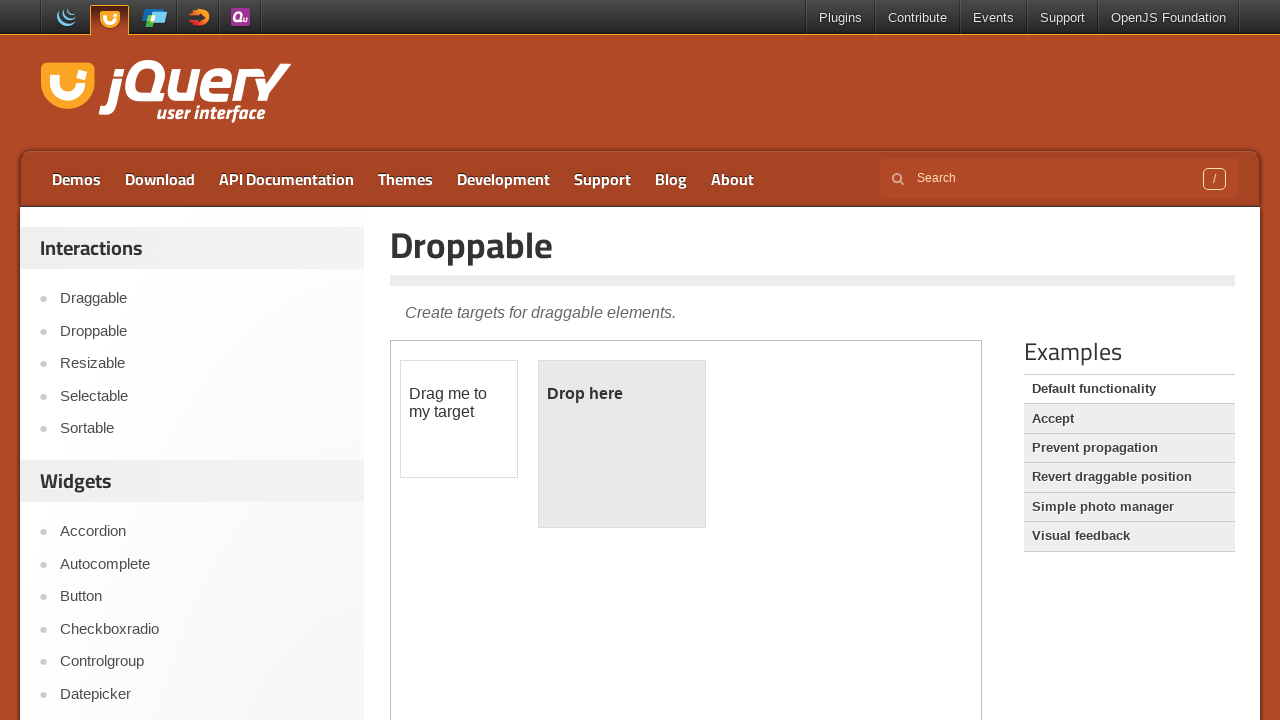

Dragged the draggable element to the droppable area at (622, 444)
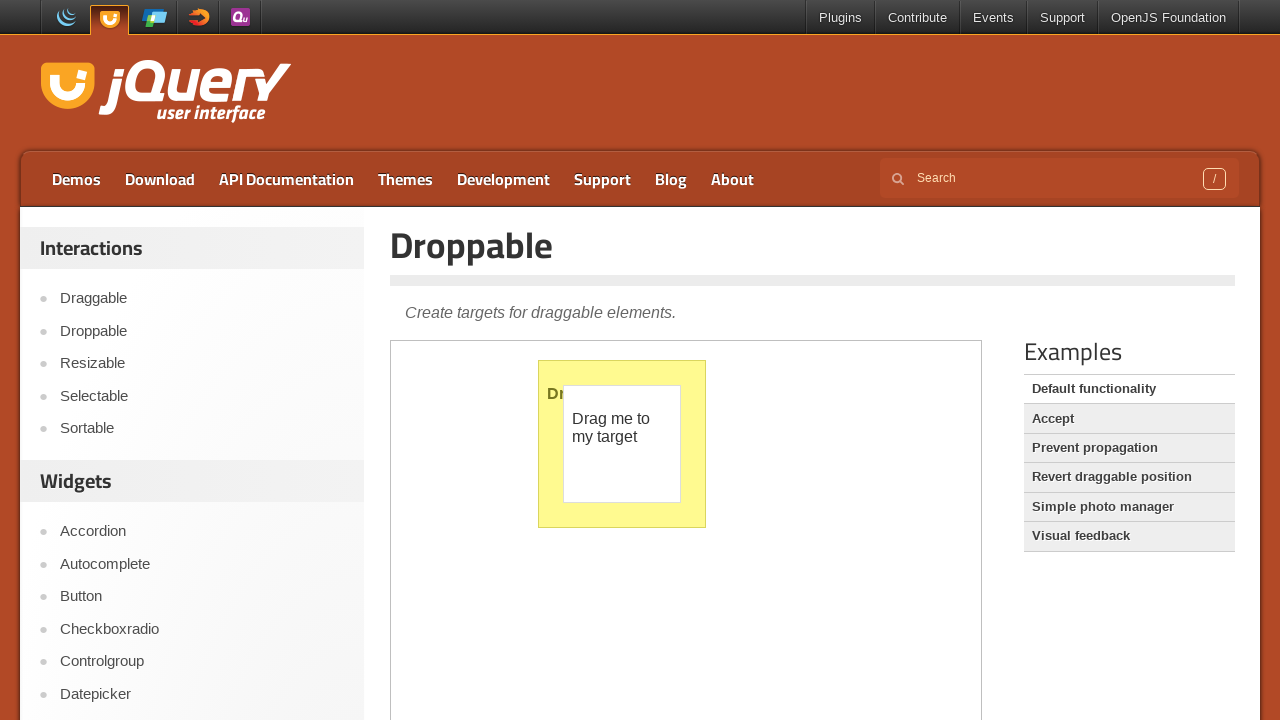

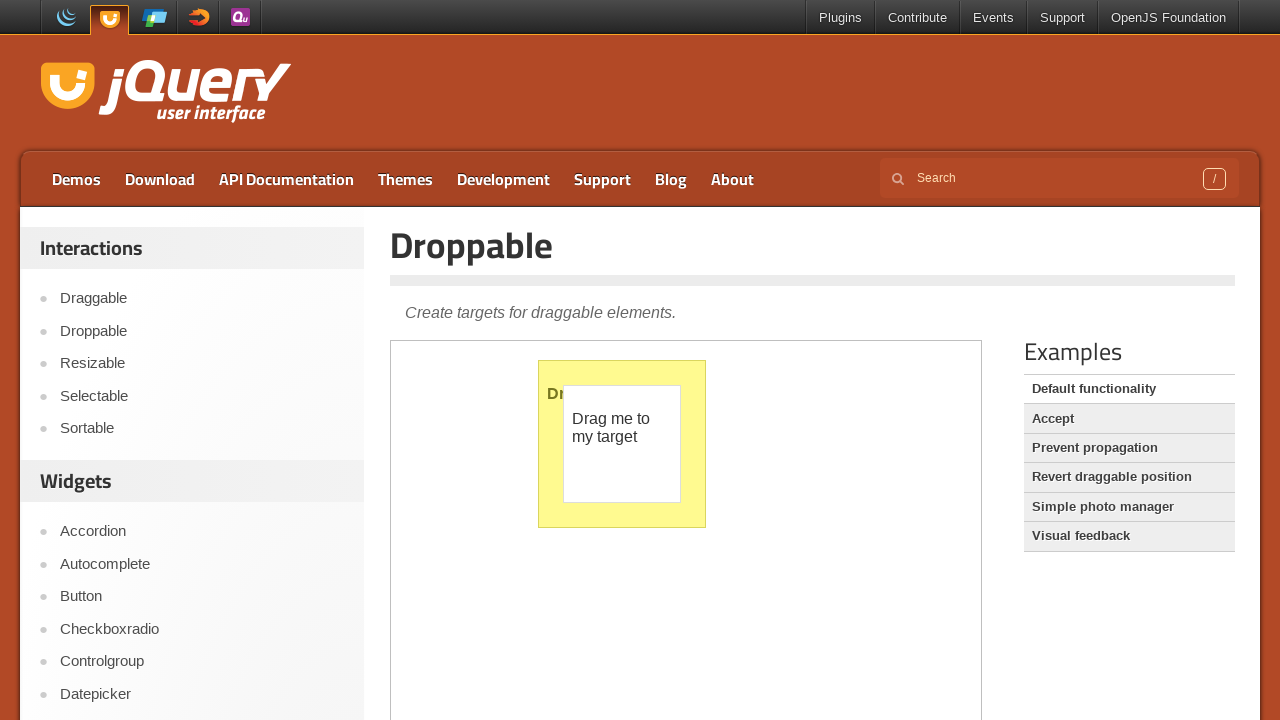